Tests the Book Logger app by filling out the book form with title, author, and page count, then submitting it to add a new book to the library.

Starting URL: https://ted-v.github.io/book-logger/

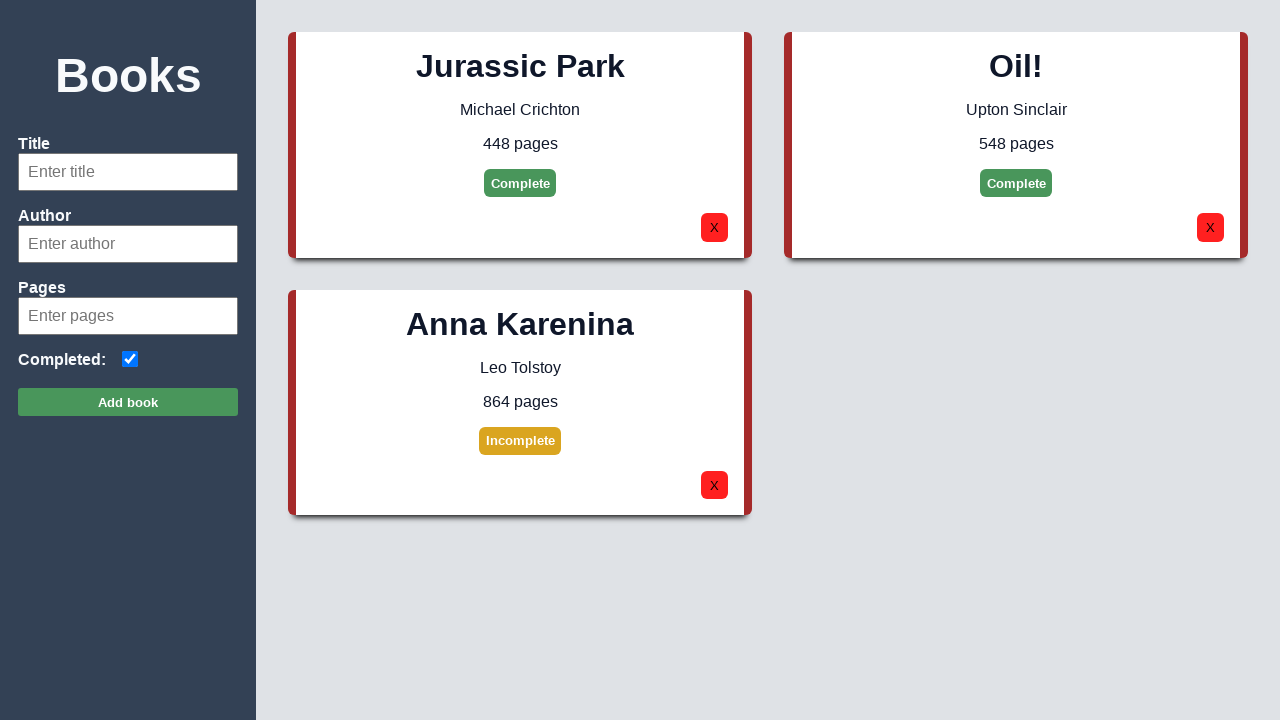

Filled book title field with 'The Great Gatsby' on #title
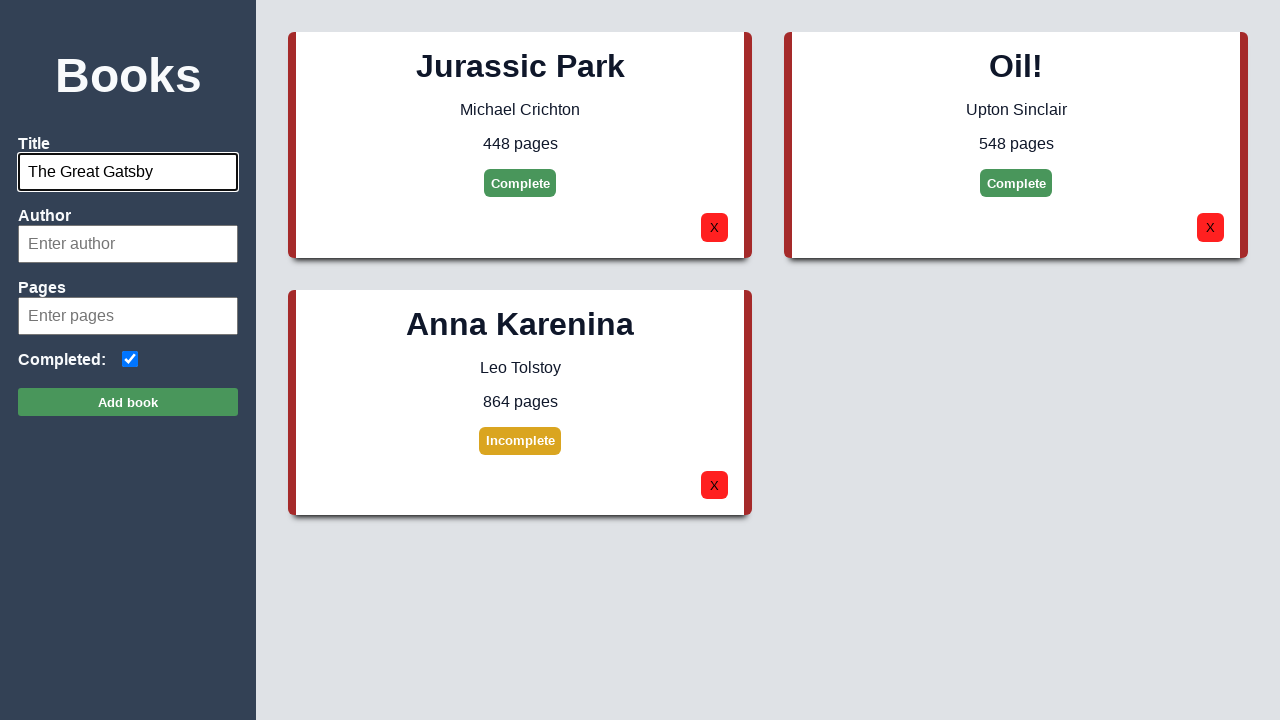

Filled author field with 'F. Scott Fitzgerald' on #author
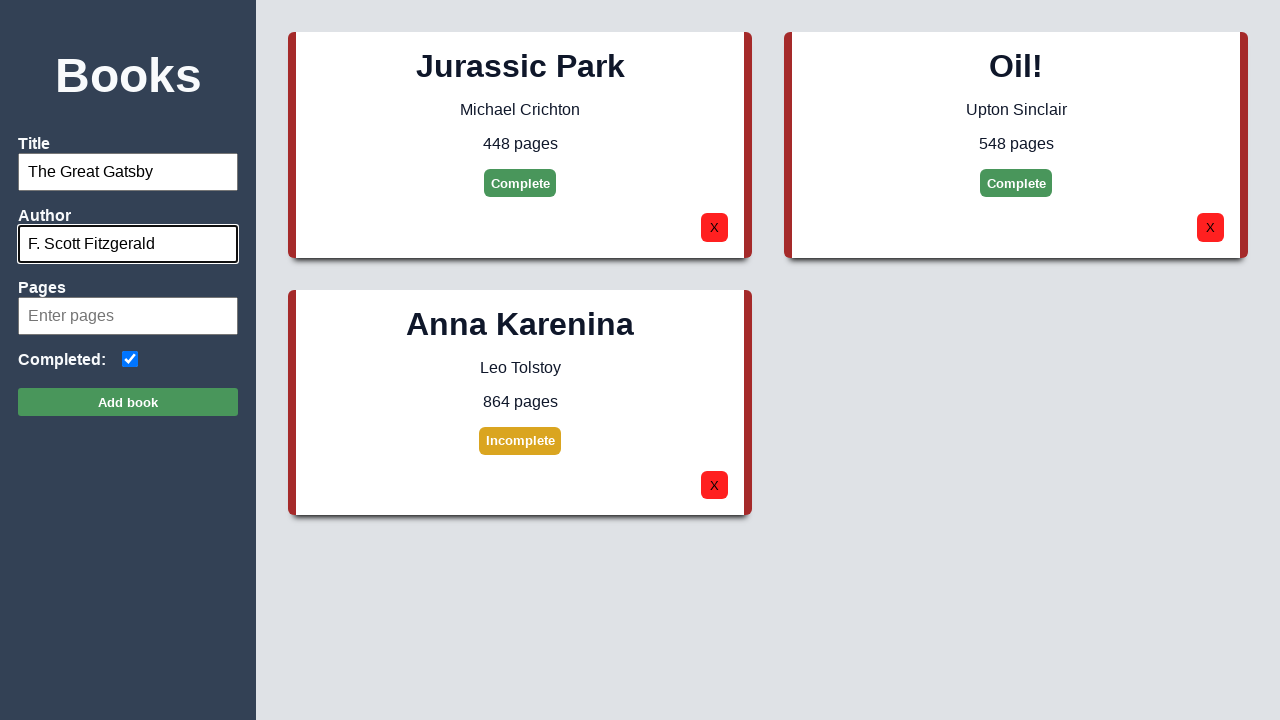

Filled page count field with '180' on #pages
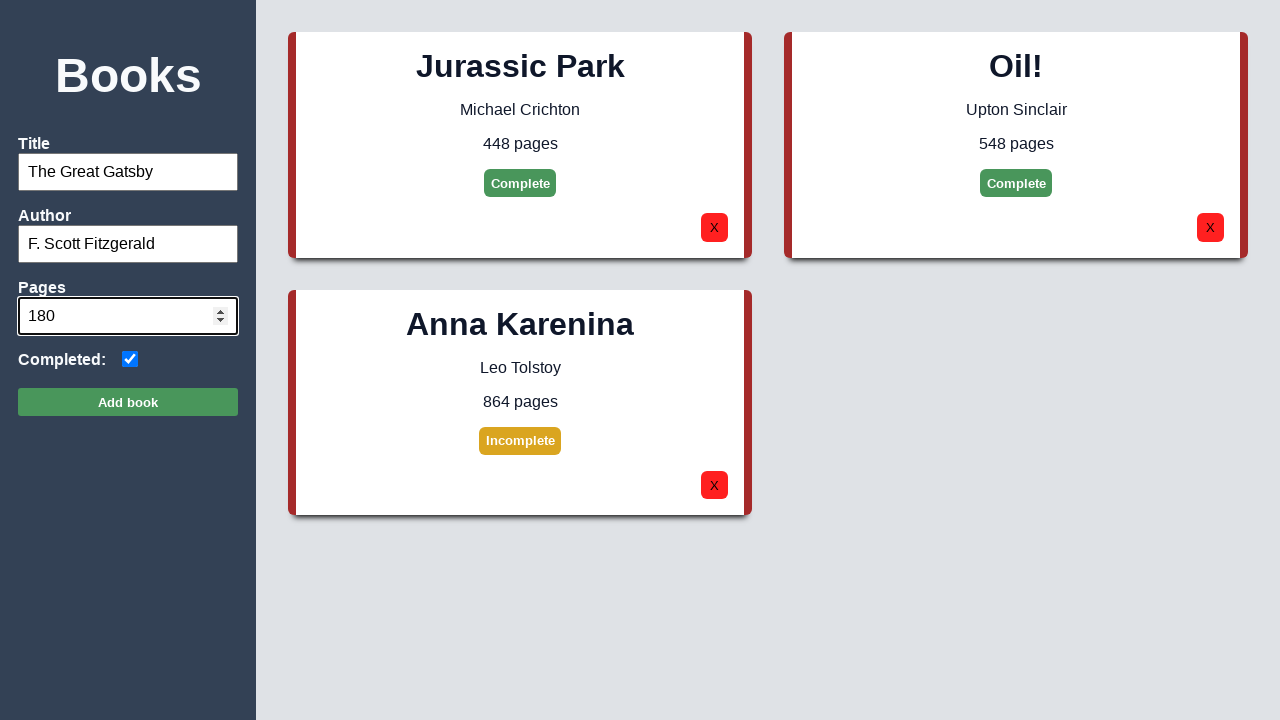

Clicked Add book button to submit the form at (128, 402) on #submit-btn
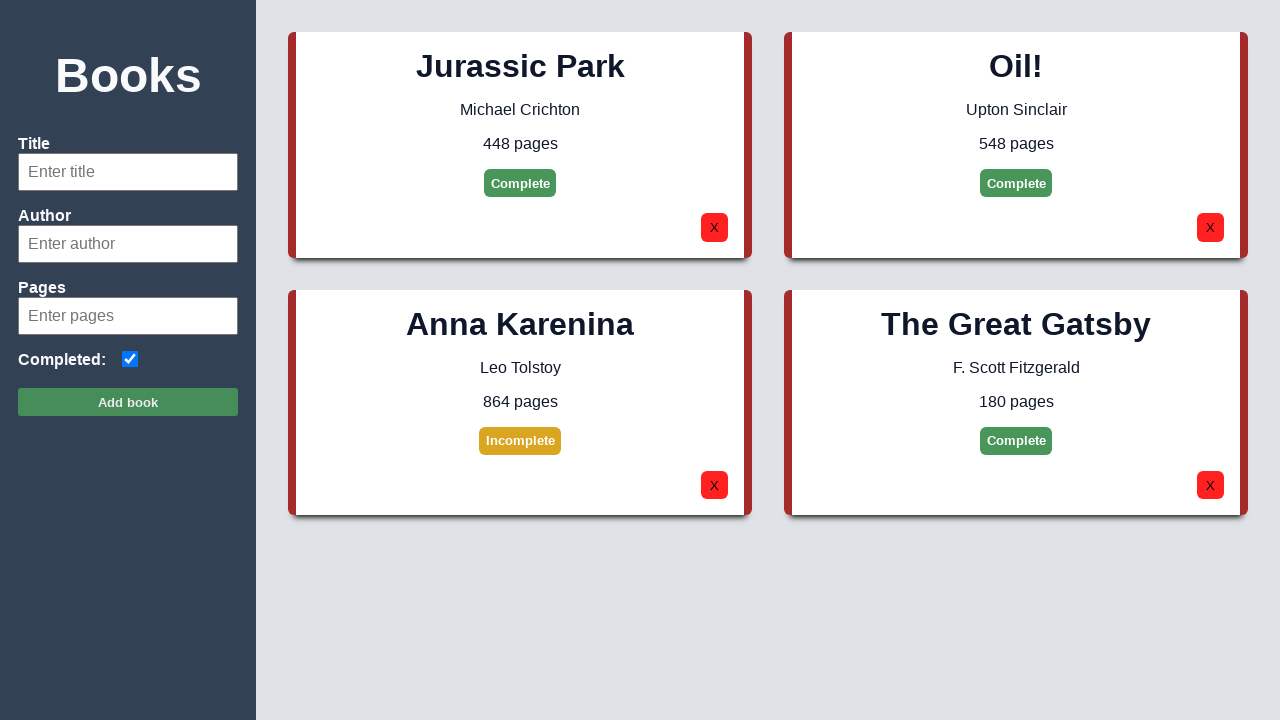

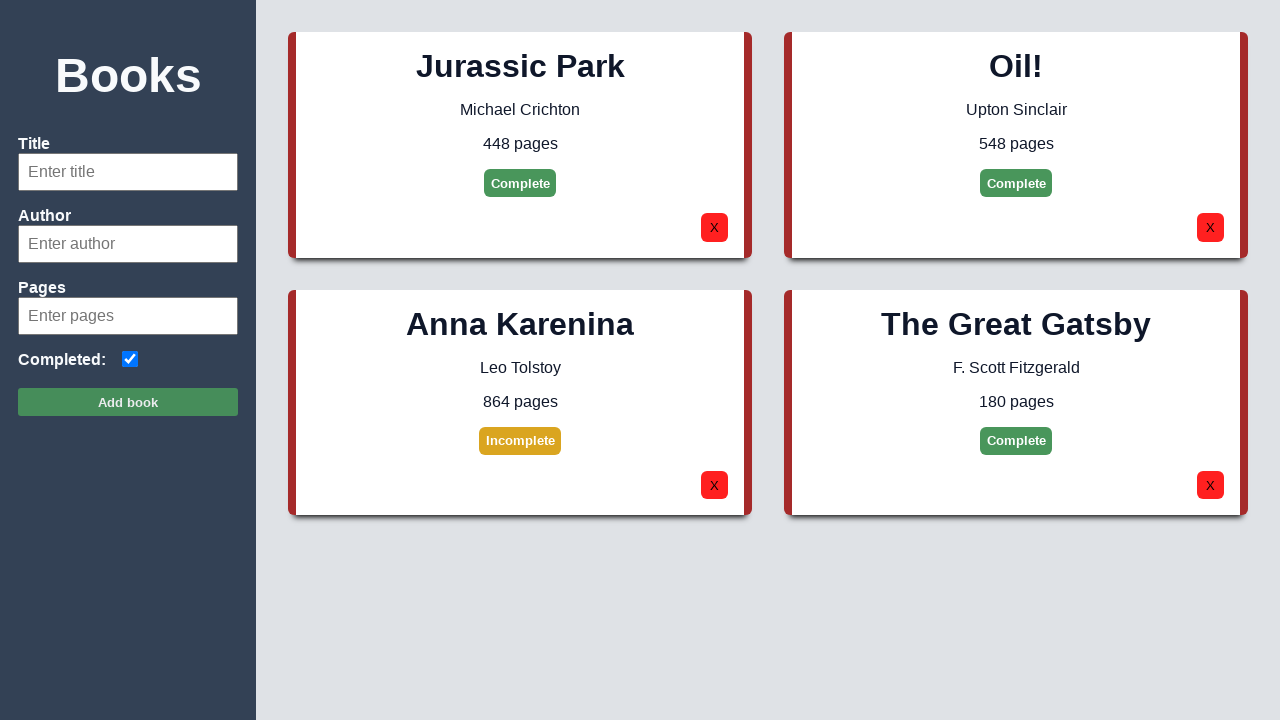